Navigates to a frames demo page, switches to an iframe, reads text from an element inside the frame, and switches back to the main content

Starting URL: https://demoqa.com/frames

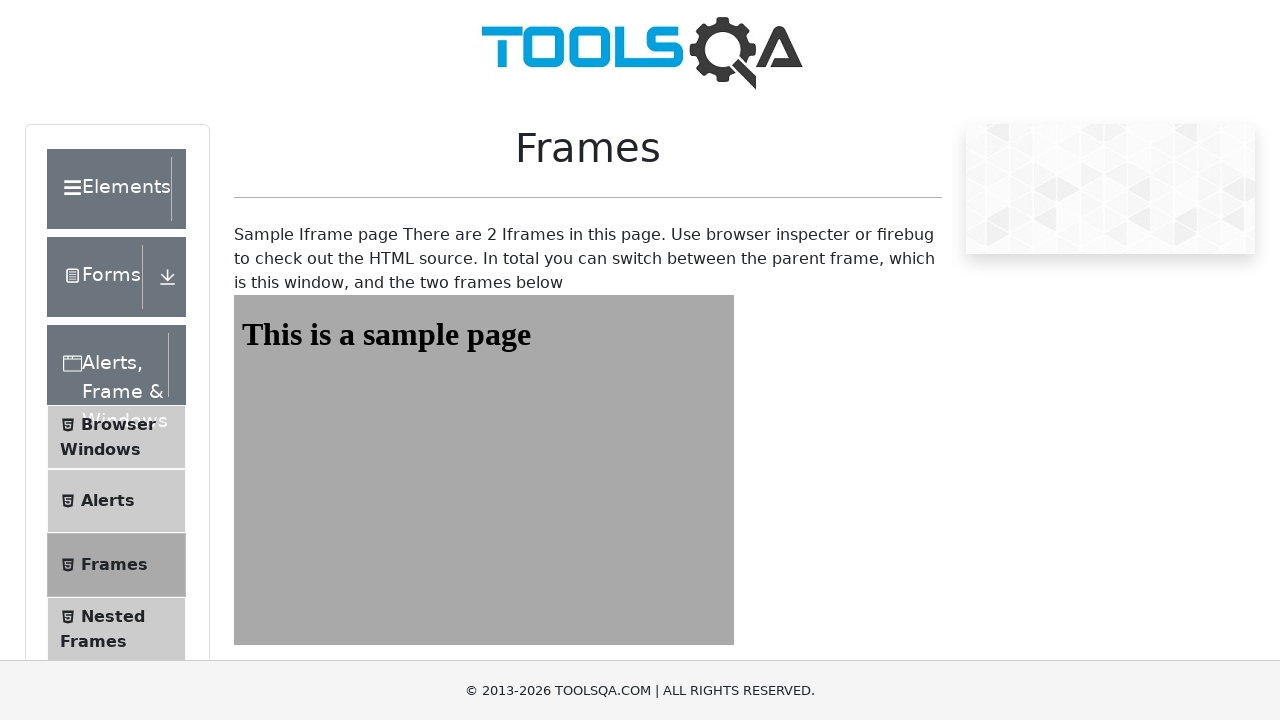

Navigated to frames demo page at https://demoqa.com/frames
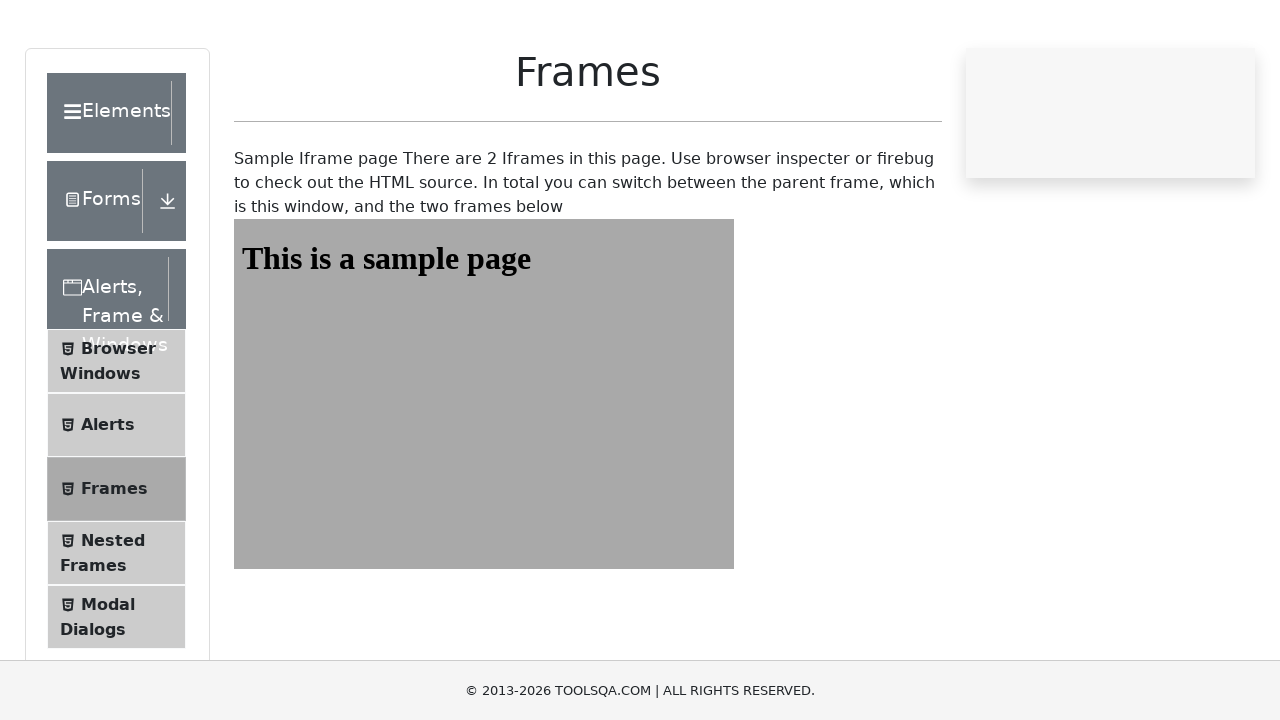

Switched to iframe with name 'frame1'
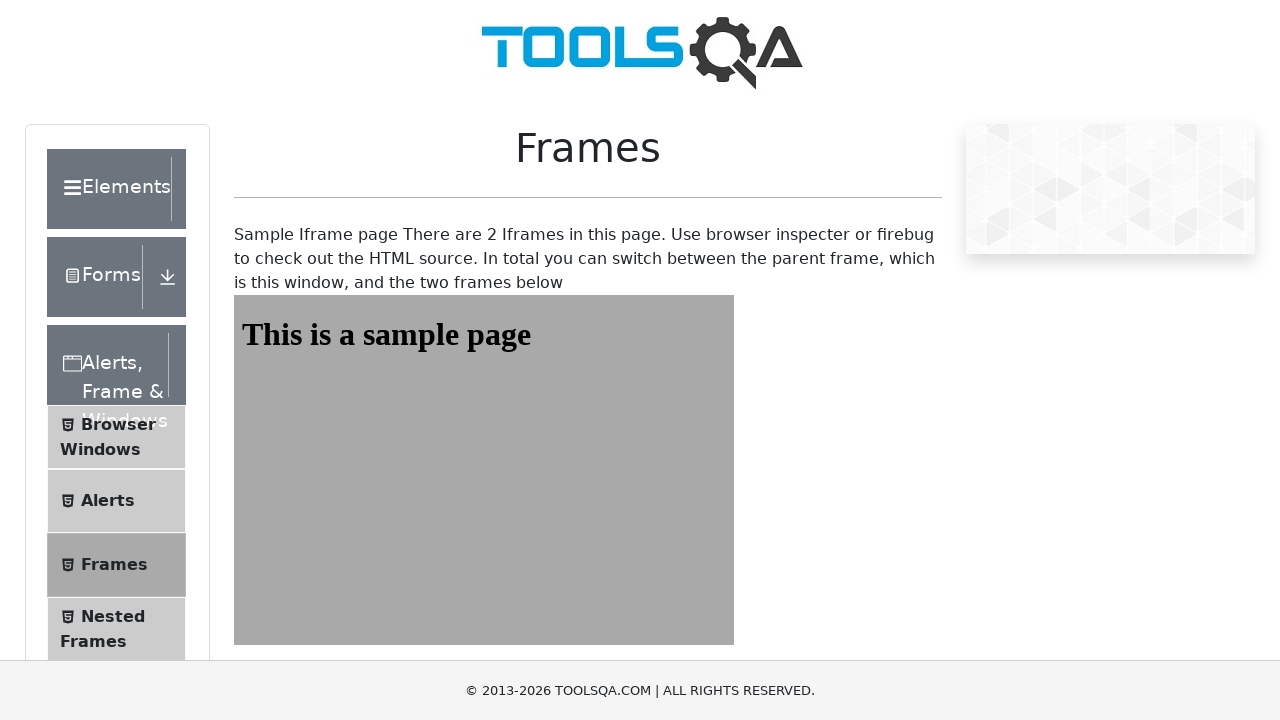

Read text from heading element inside iframe: 'This is a sample page'
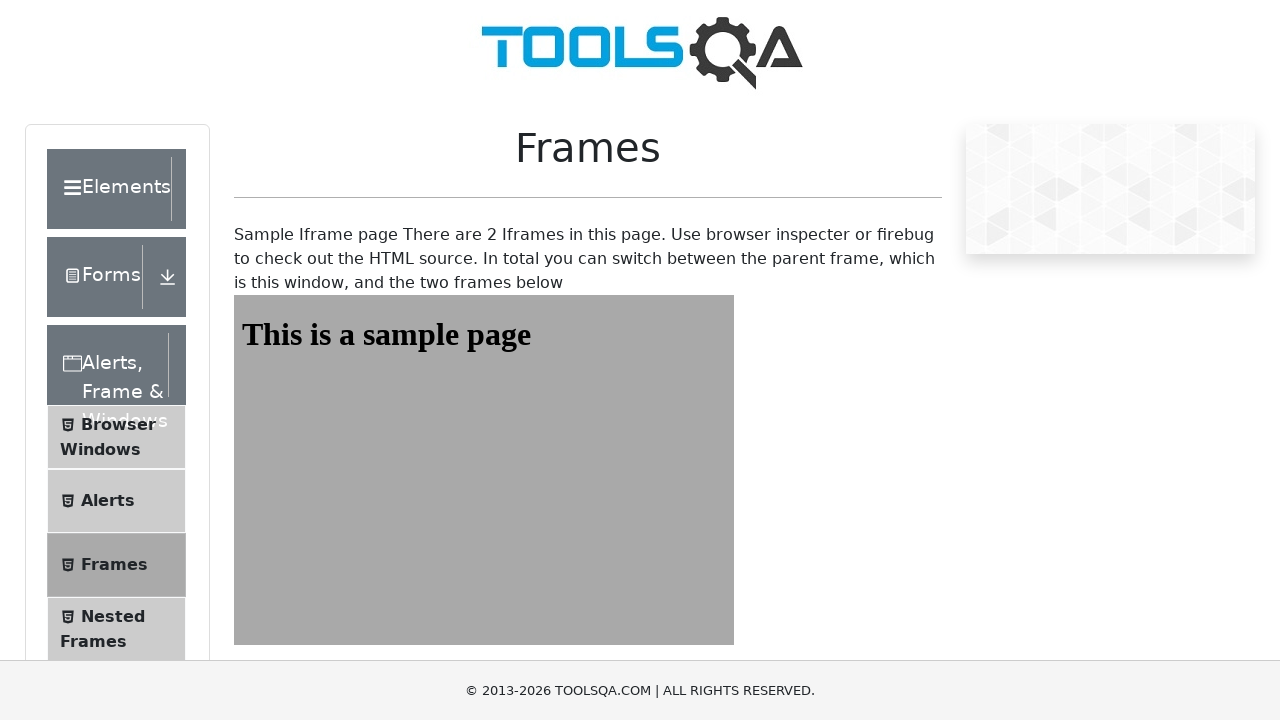

Confirmed ability to access main page content without explicit context switch
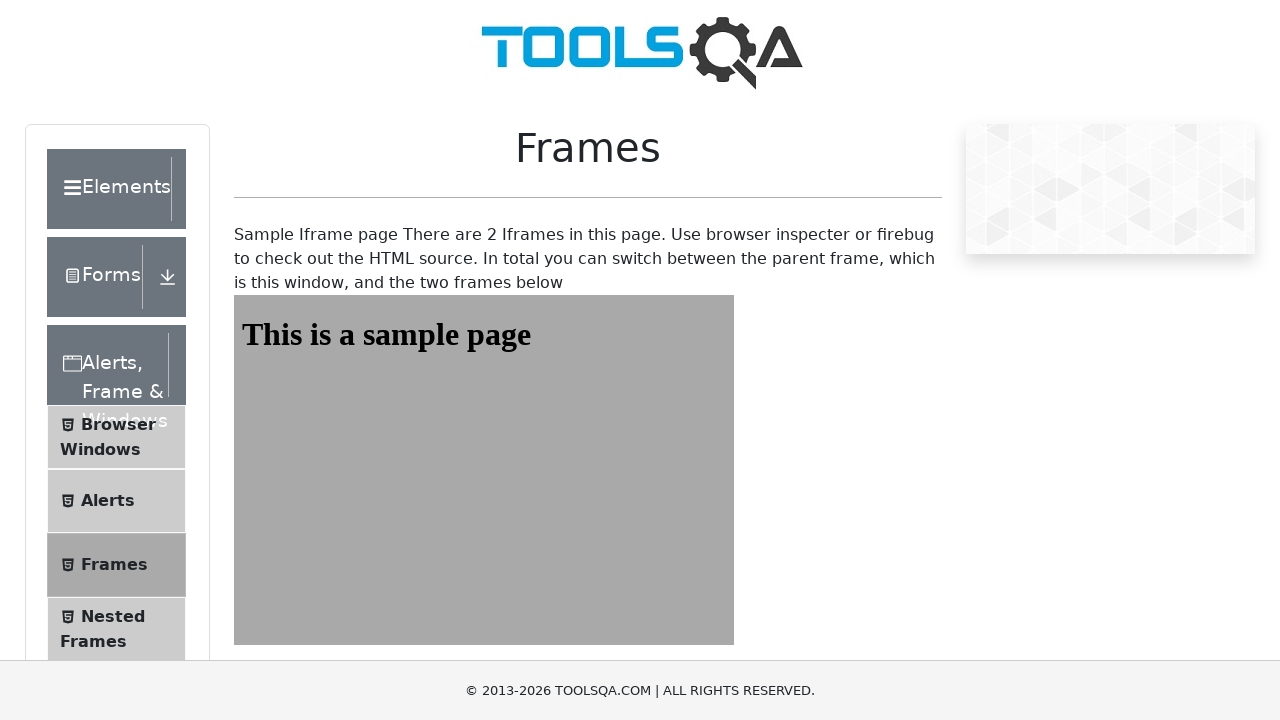

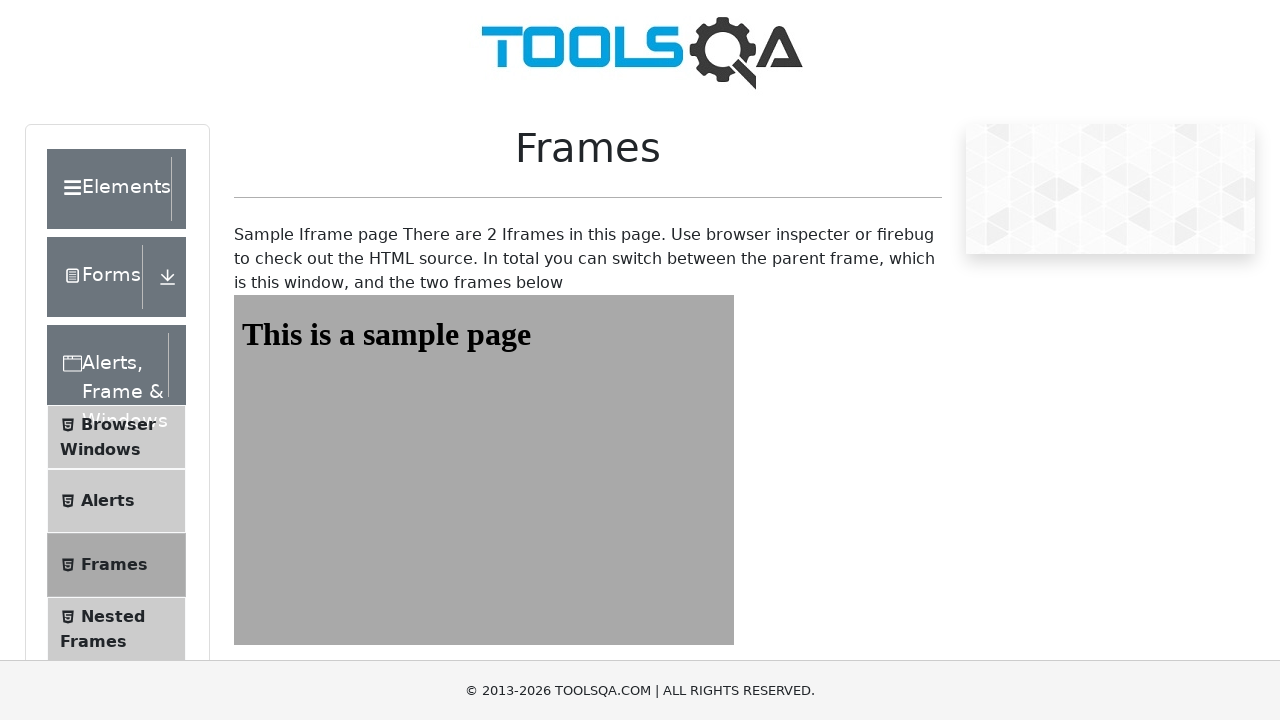